Tests dynamic controls on a practice website by clicking a button to remove a checkbox, verifying it's gone, then clicking another button to enable an input field and verifying it's enabled.

Starting URL: http://the-internet.herokuapp.com/dynamic_controls

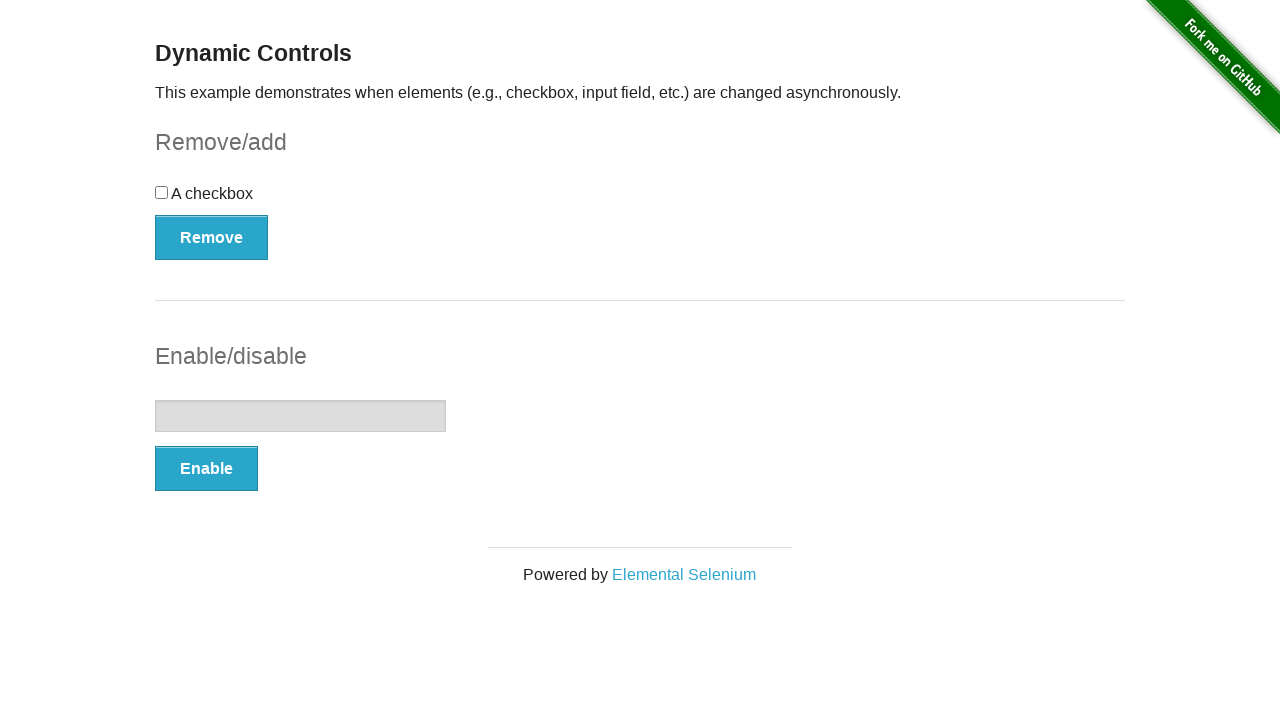

Clicked Remove button to remove checkbox at (212, 237) on xpath=//form[@id='checkbox-example']/button[@autocomplete='off']
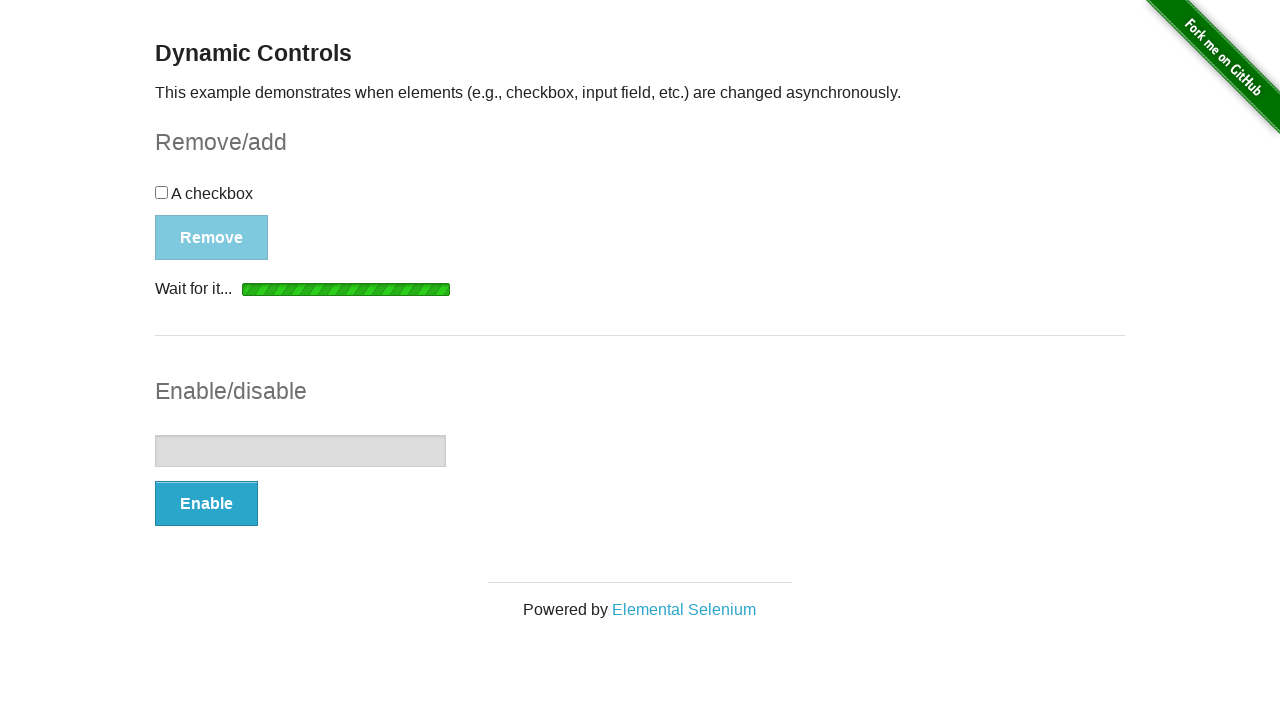

Confirmation message appeared after removing checkbox
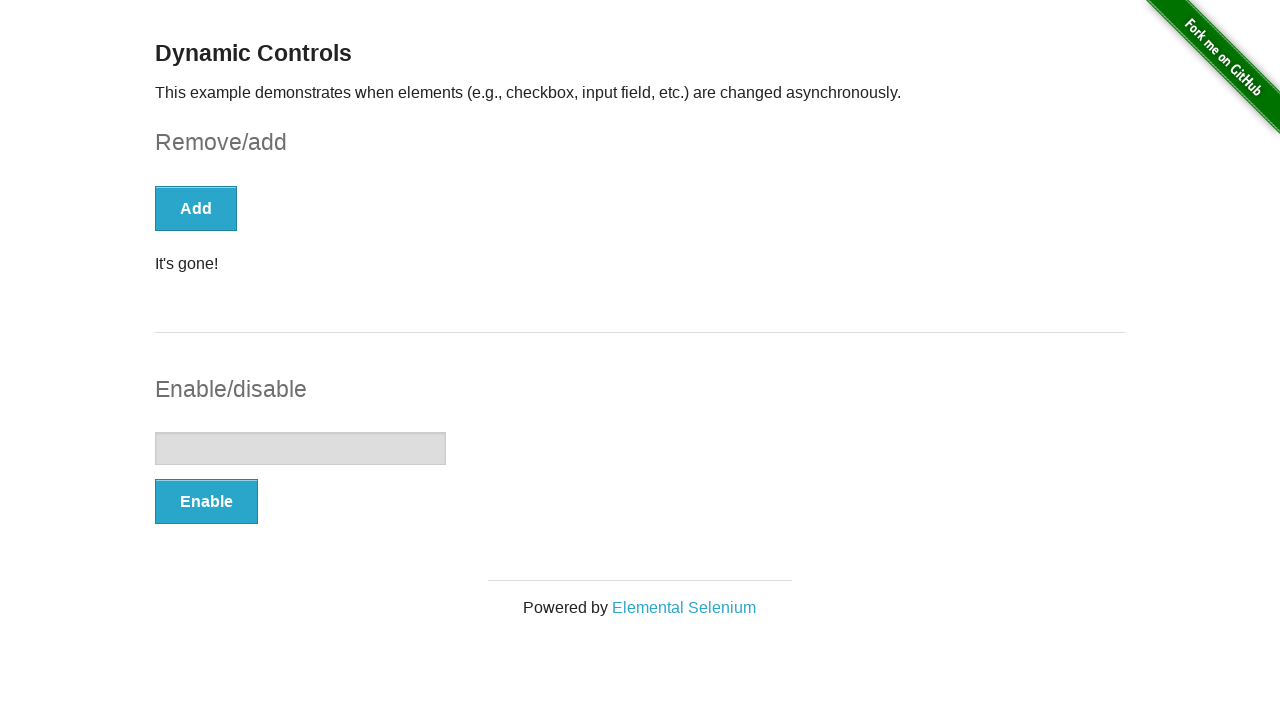

Retrieved message text: 'It's gone!'
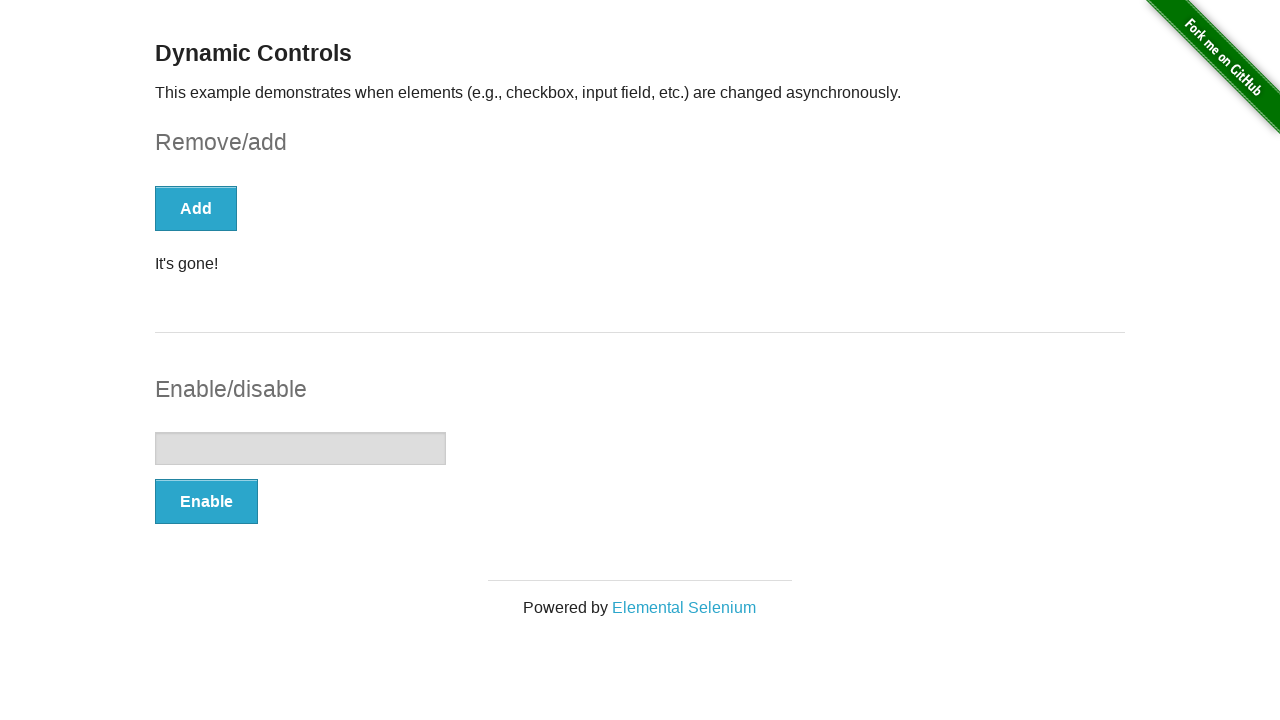

Verified message text is 'It's gone!'
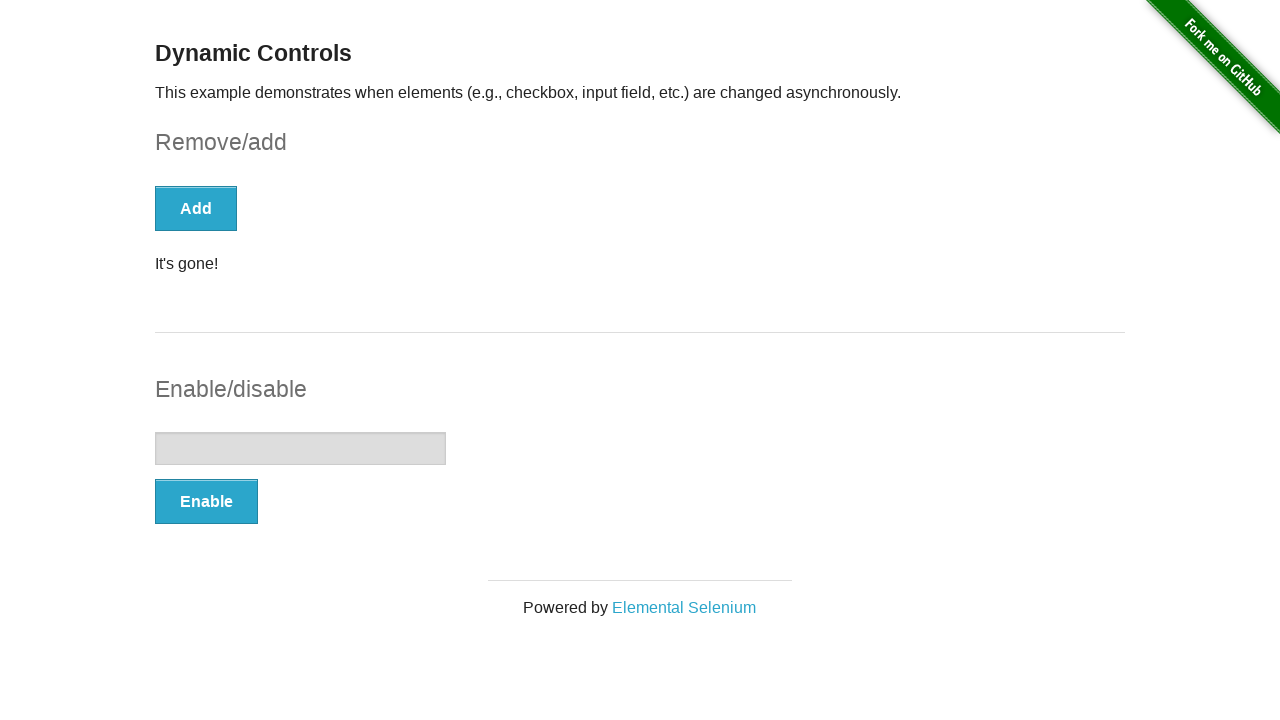

Checked for checkbox element: count = 0
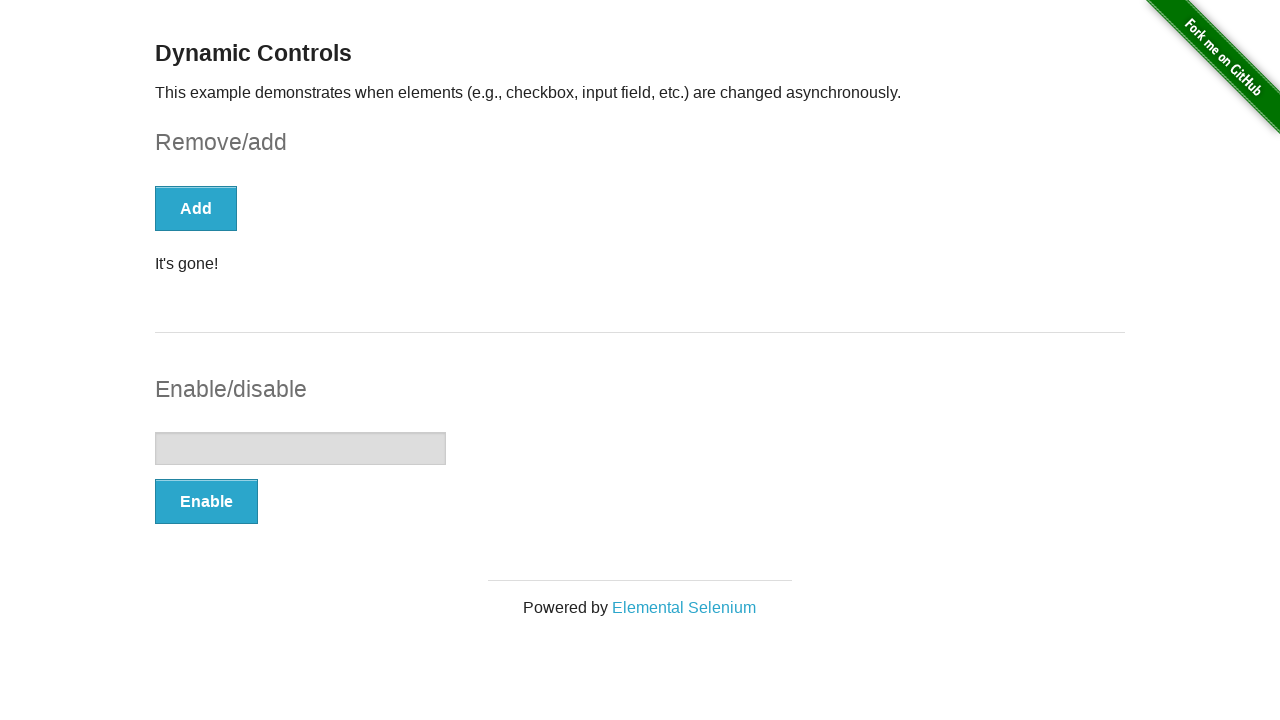

Verified checkbox element is not present
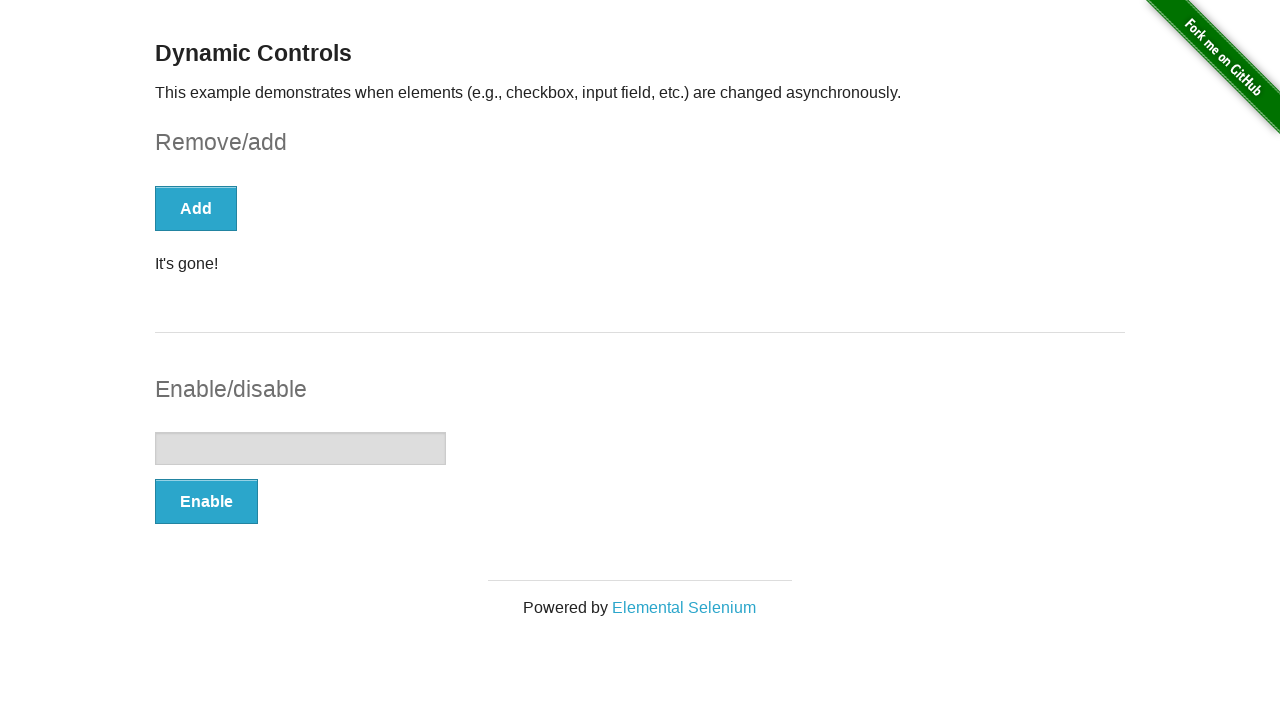

Clicked Enable button to enable input field at (206, 501) on xpath=//form[@id='input-example']/button[@autocomplete='off']
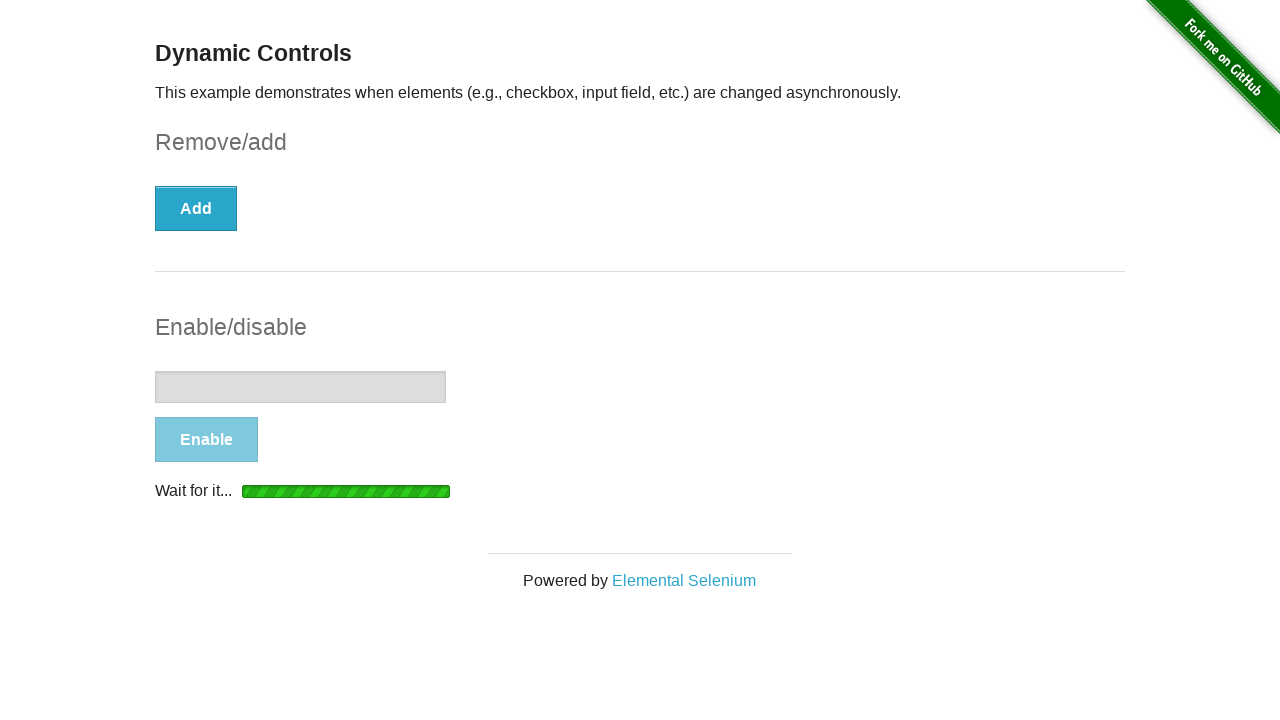

Confirmation message appeared after enabling input field
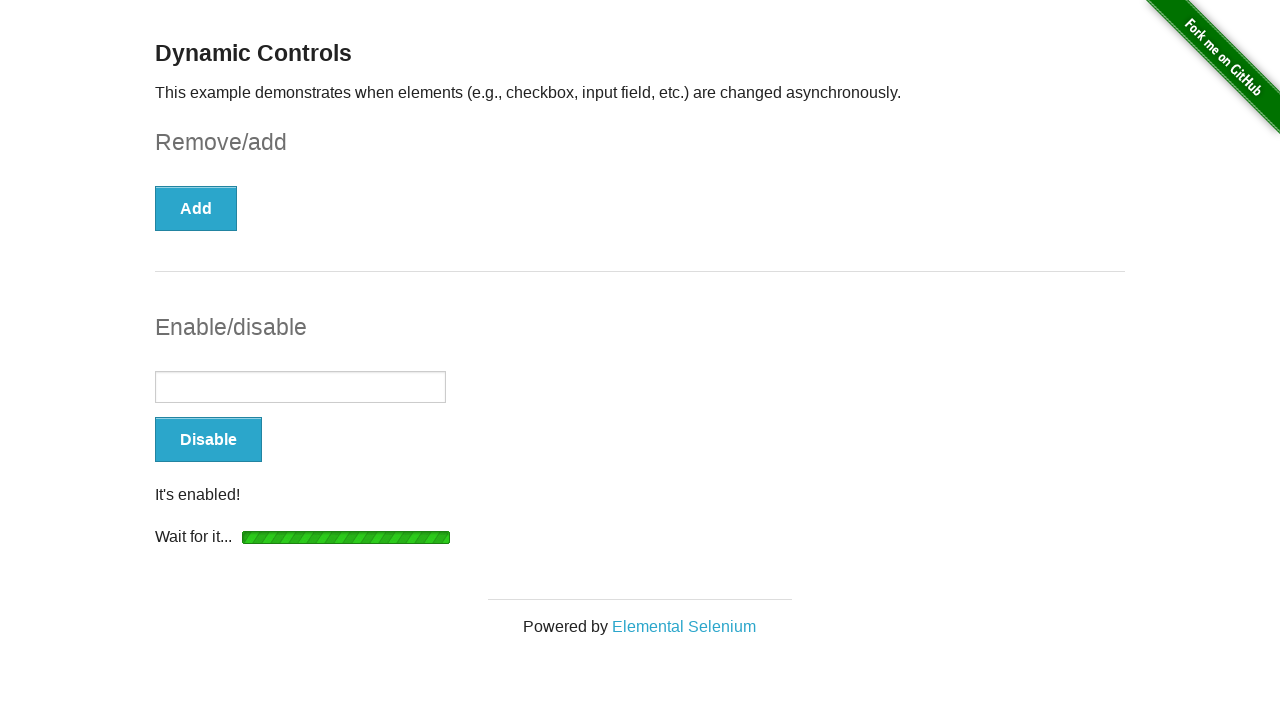

Retrieved enabled message text: 'It's enabled!'
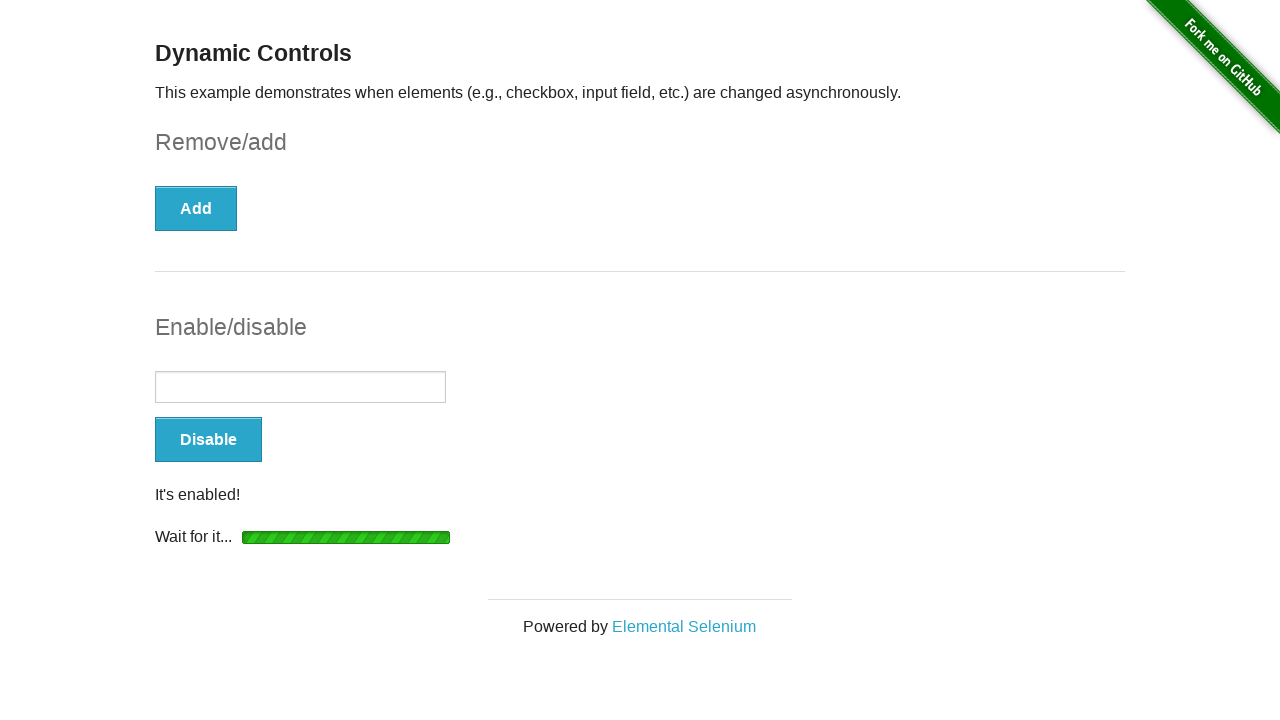

Verified message text is 'It's enabled!'
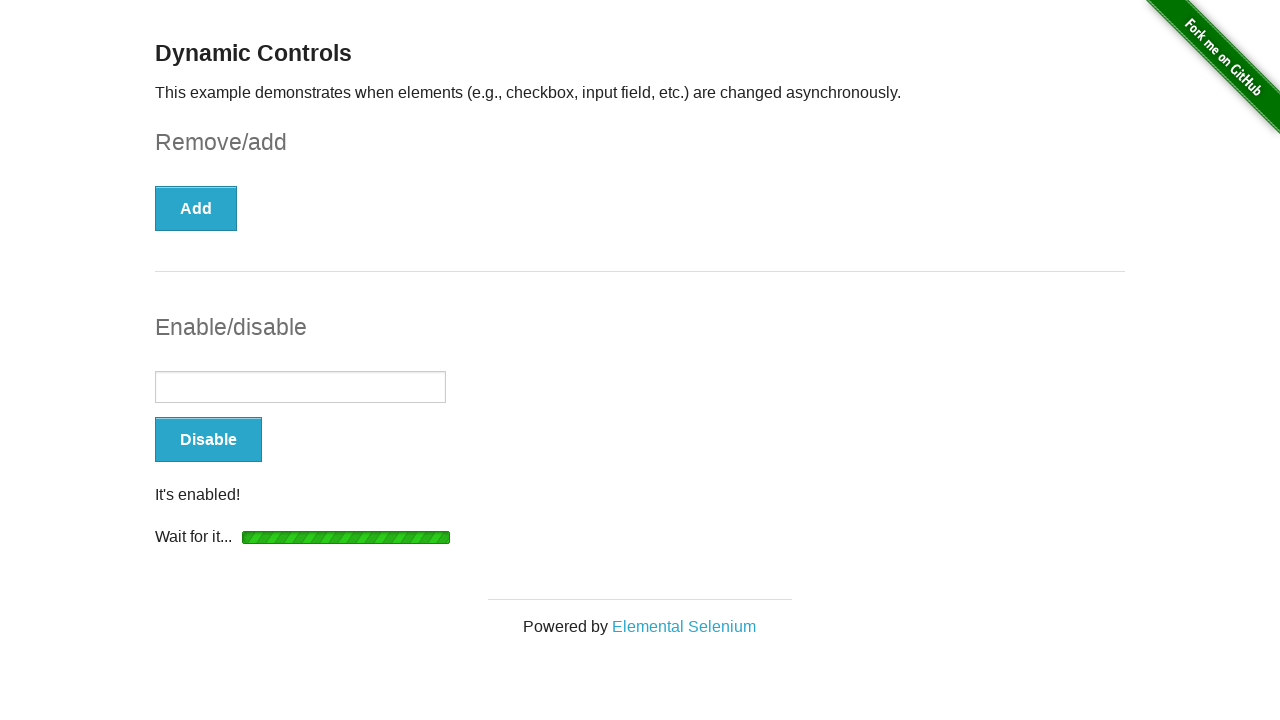

Checked input field enabled status: True
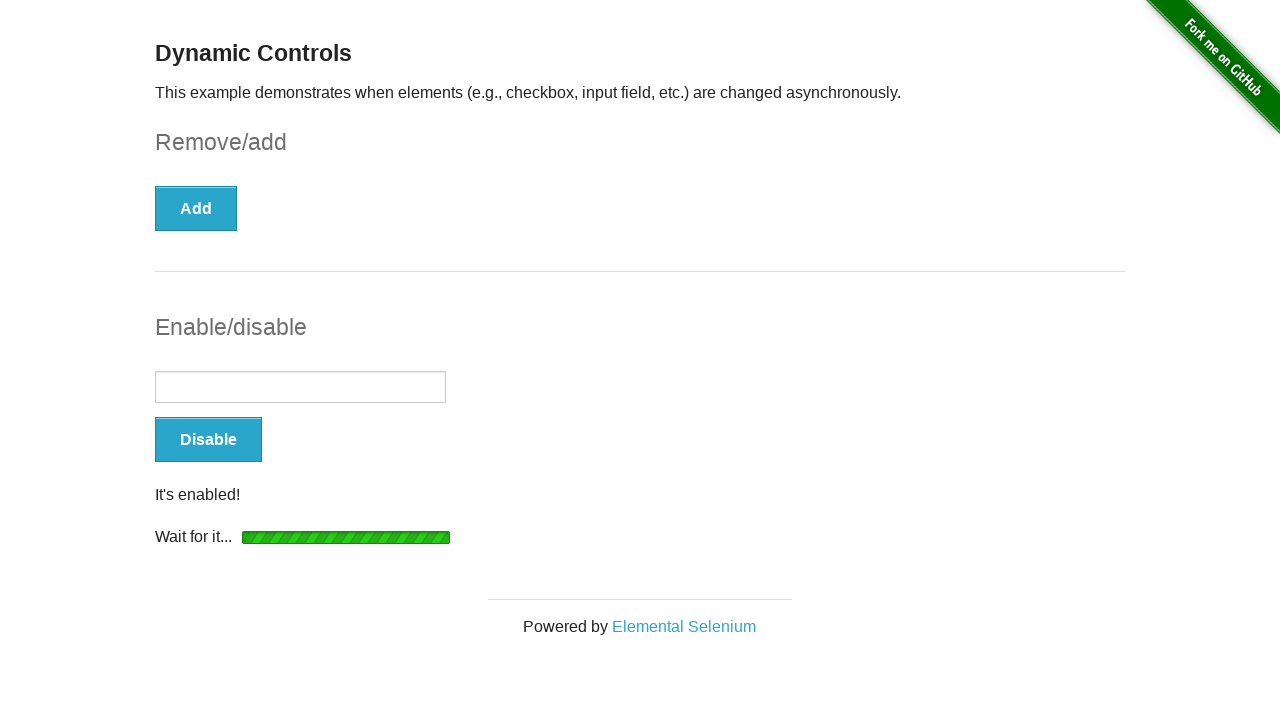

Verified input field is enabled
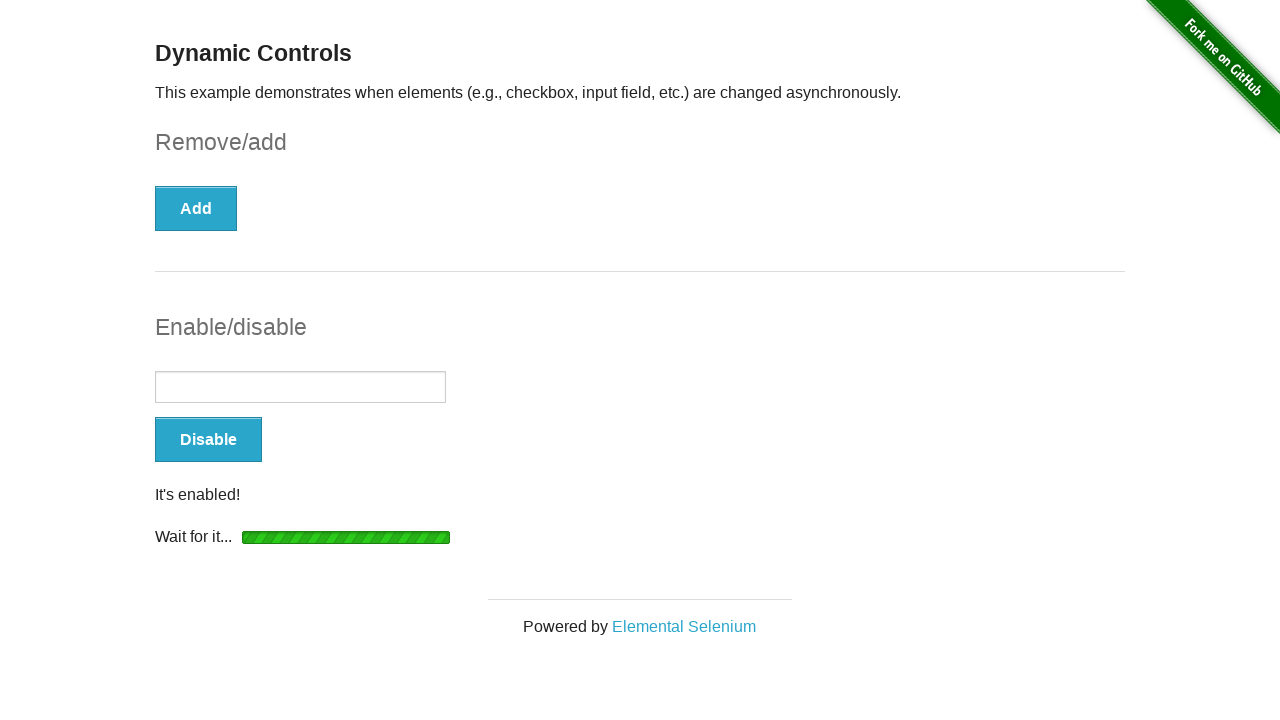

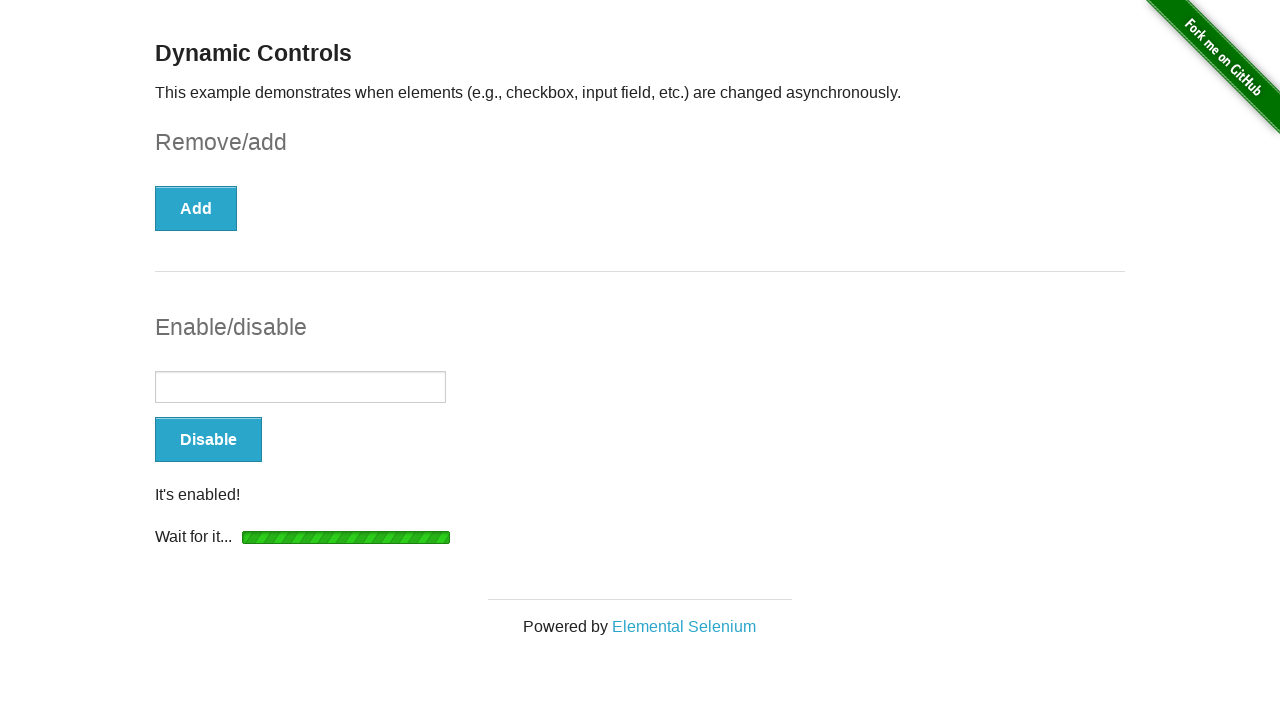